Tests un-marking todo items as complete by unchecking their checkboxes

Starting URL: https://demo.playwright.dev/todomvc

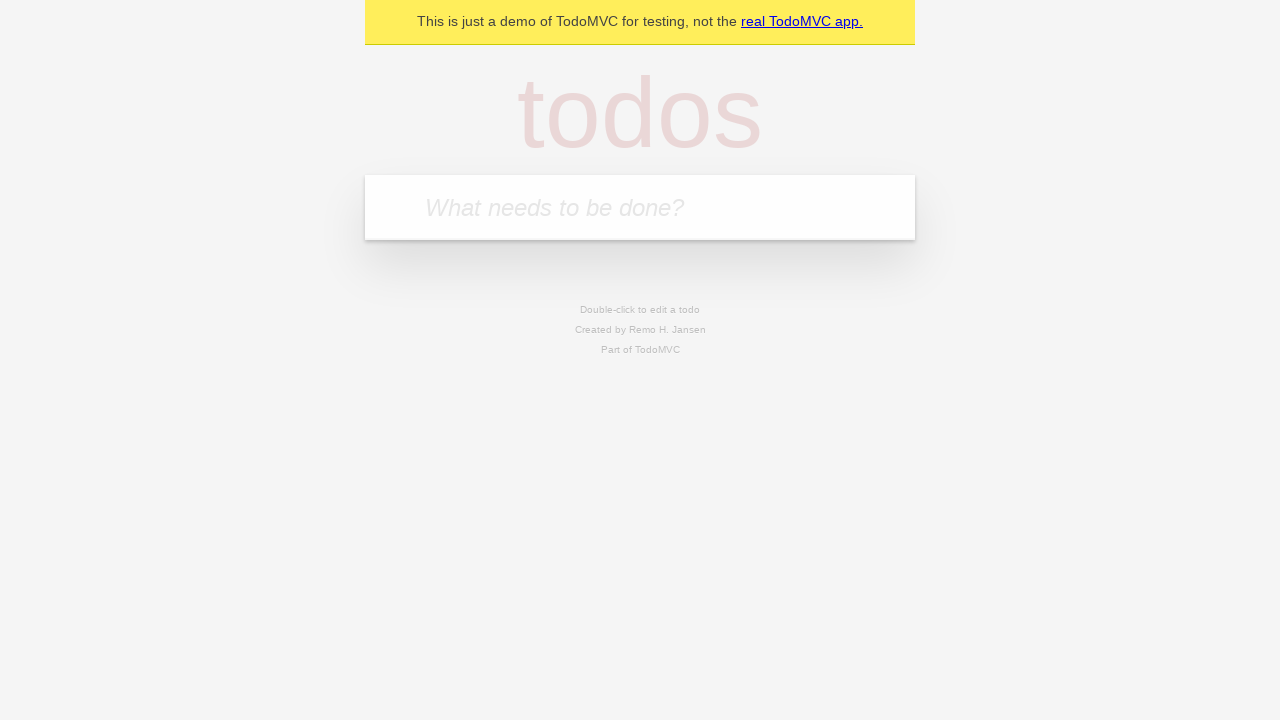

Filled todo input with 'buy some cheese' on internal:attr=[placeholder="What needs to be done?"i]
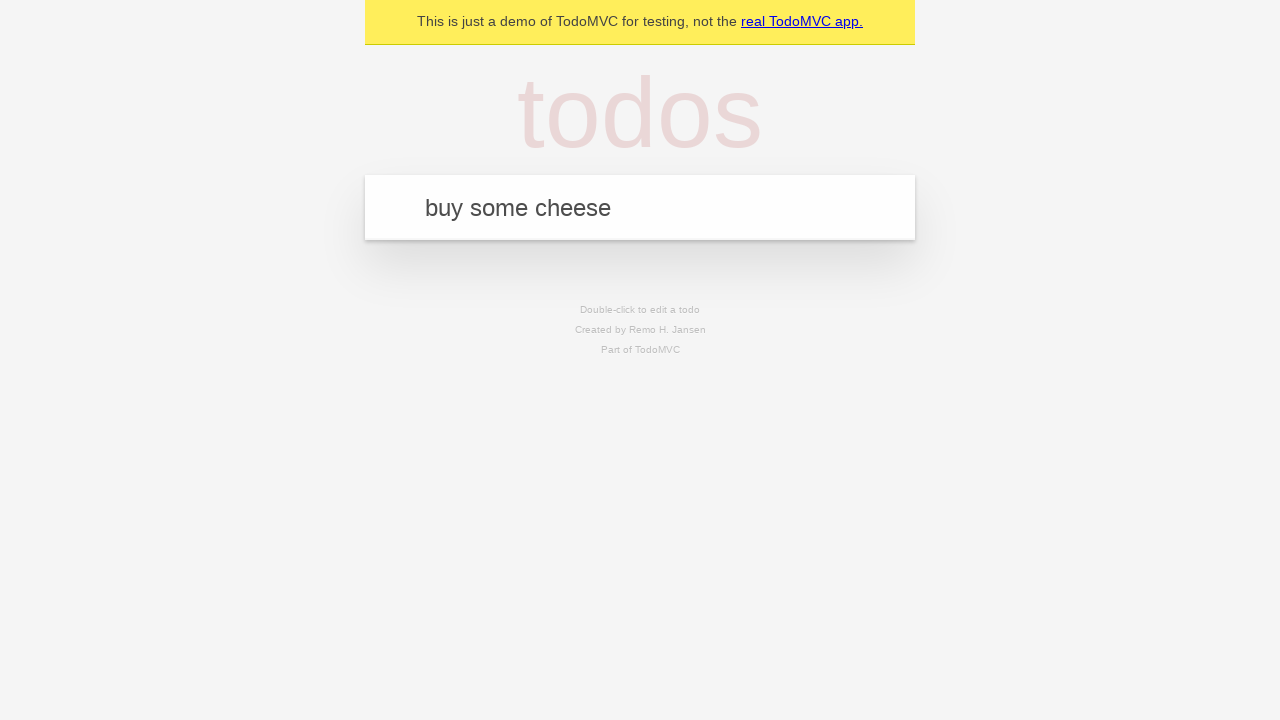

Pressed Enter to create first todo item on internal:attr=[placeholder="What needs to be done?"i]
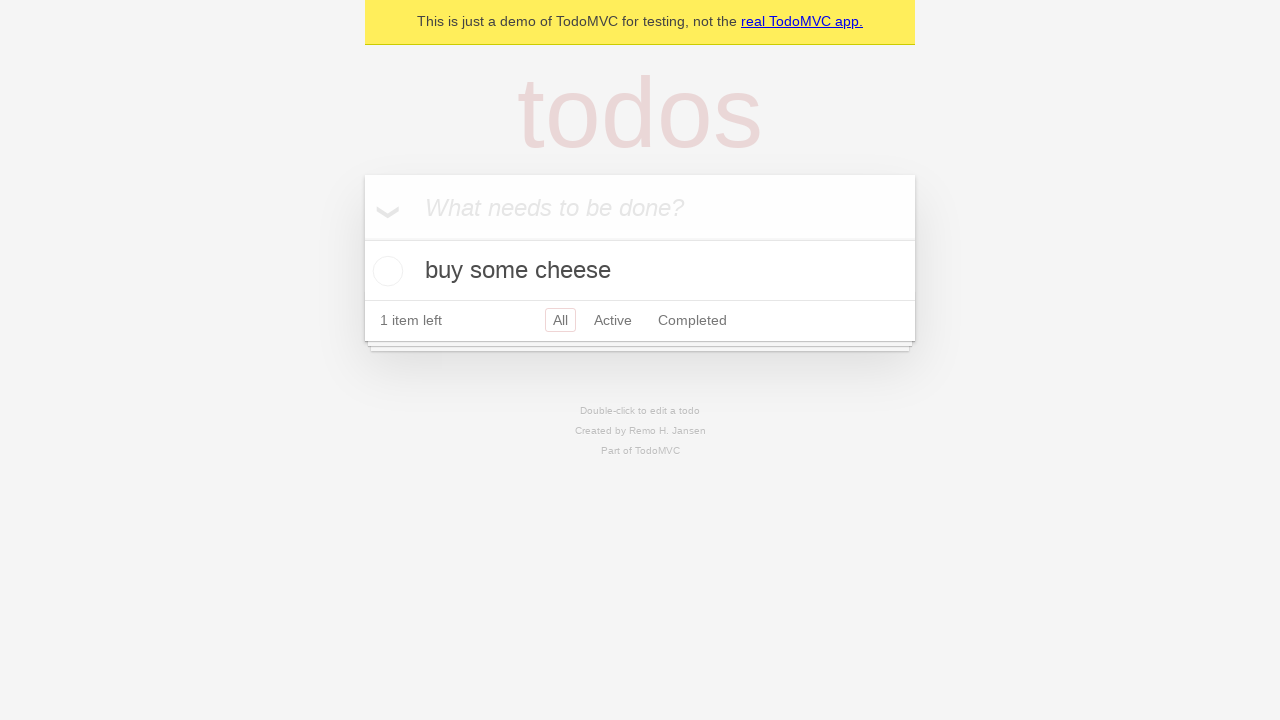

Filled todo input with 'feed the cat' on internal:attr=[placeholder="What needs to be done?"i]
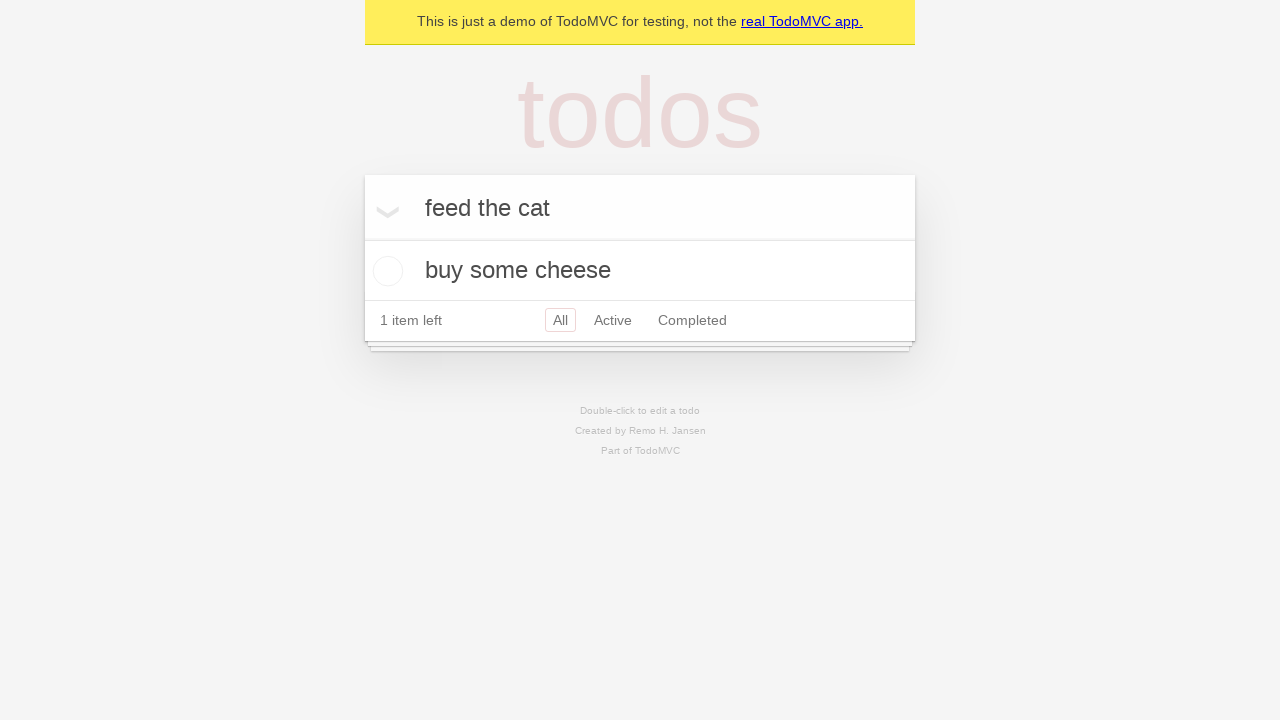

Pressed Enter to create second todo item on internal:attr=[placeholder="What needs to be done?"i]
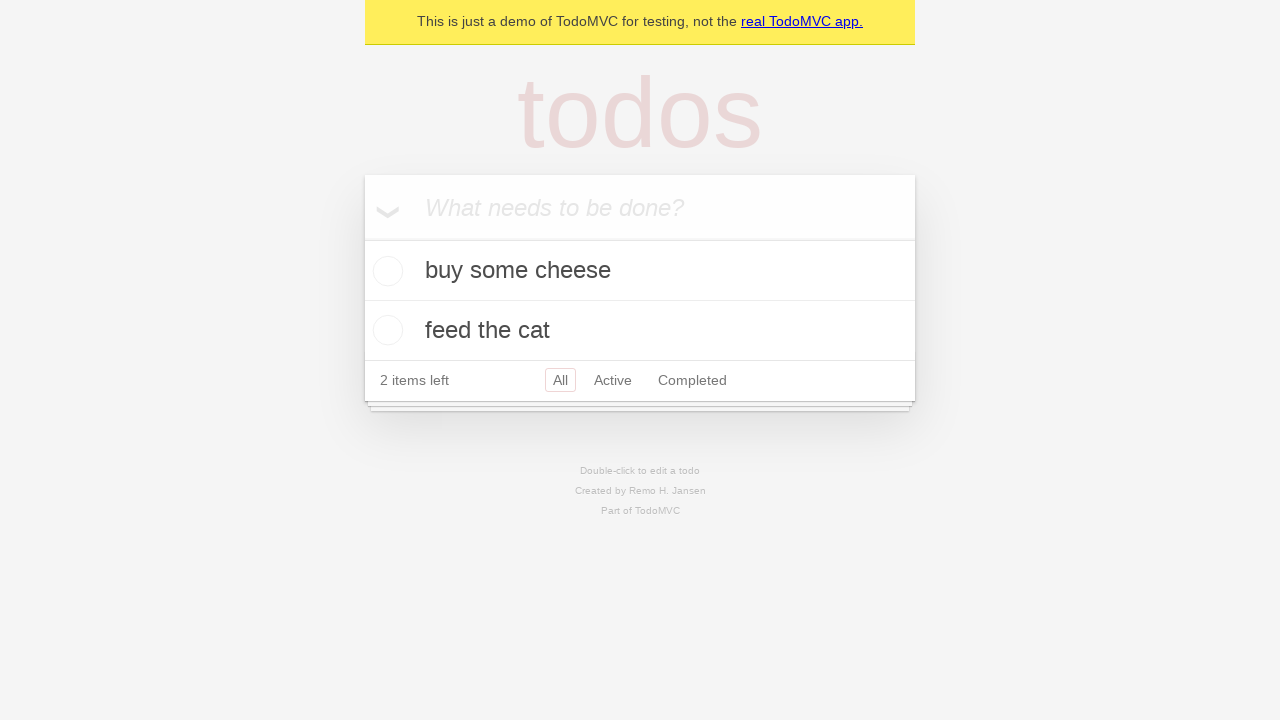

Waited for second todo item to appear
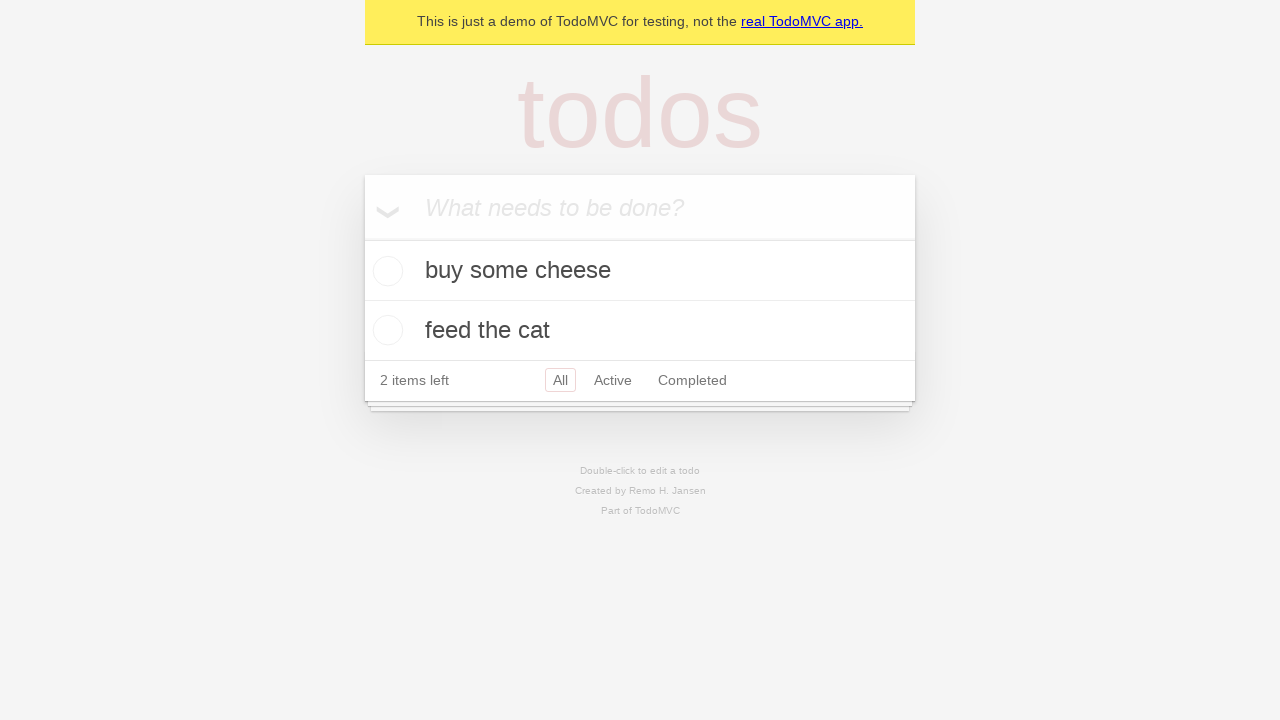

Checked the first todo item at (385, 271) on [data-testid='todo-item'] >> nth=0 >> internal:role=checkbox
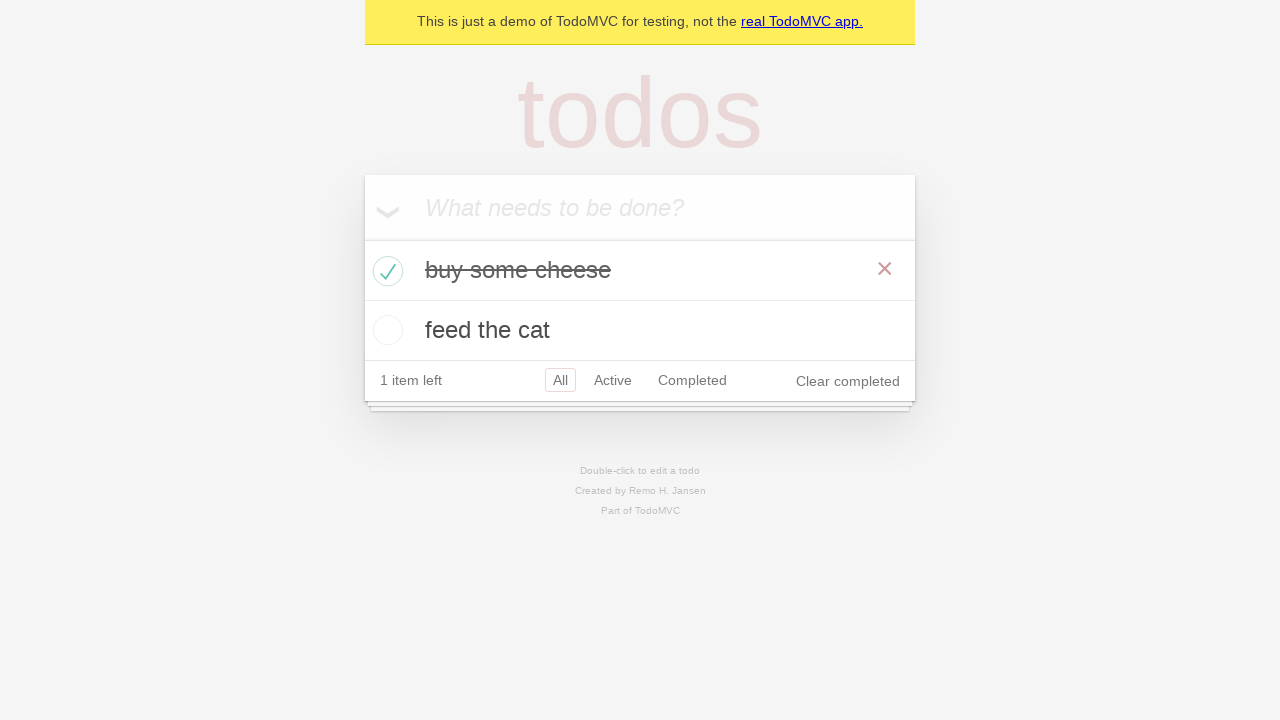

Unchecked the first todo item to mark it as incomplete at (385, 271) on [data-testid='todo-item'] >> nth=0 >> internal:role=checkbox
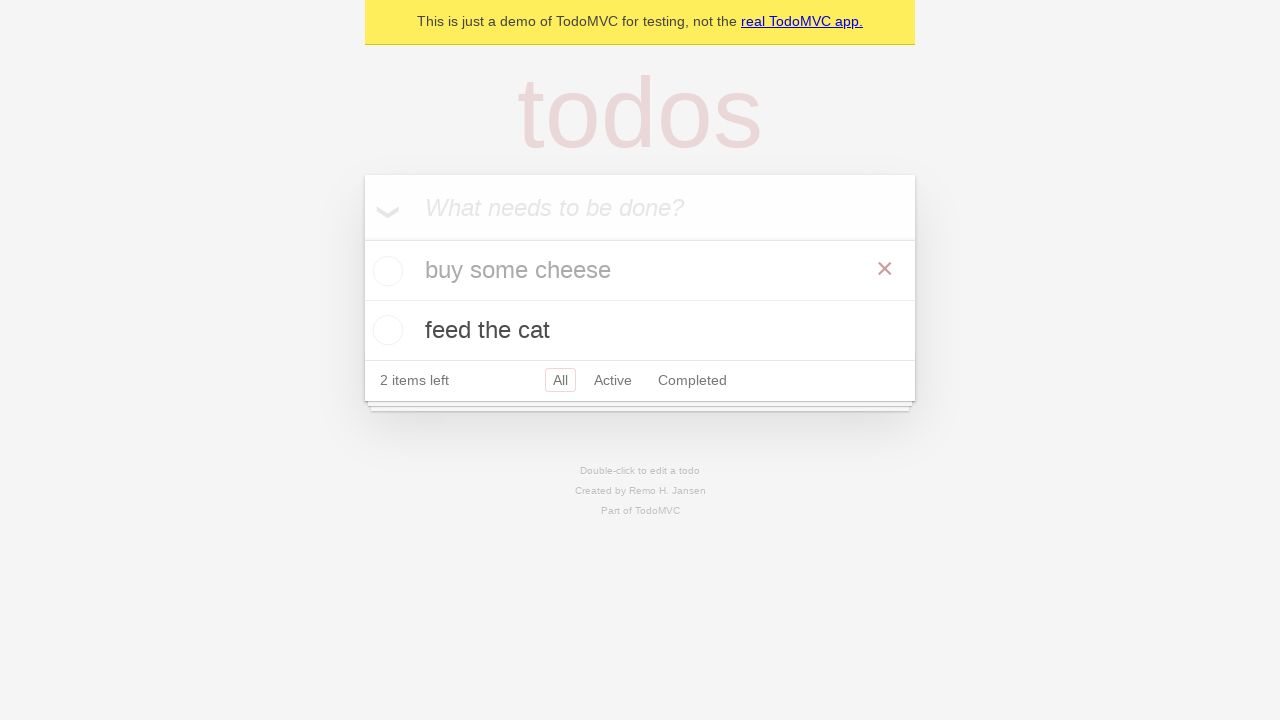

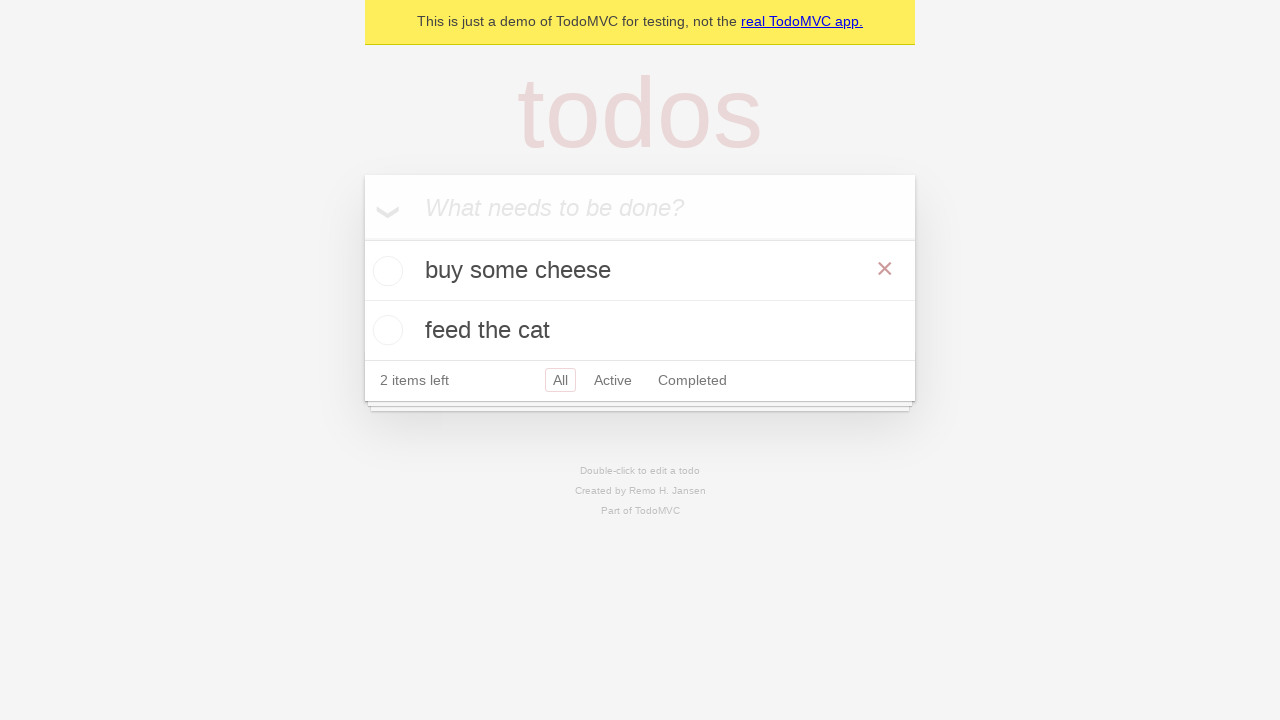